Tests the double-click button functionality on the Buttons page

Starting URL: https://demoqa.com/

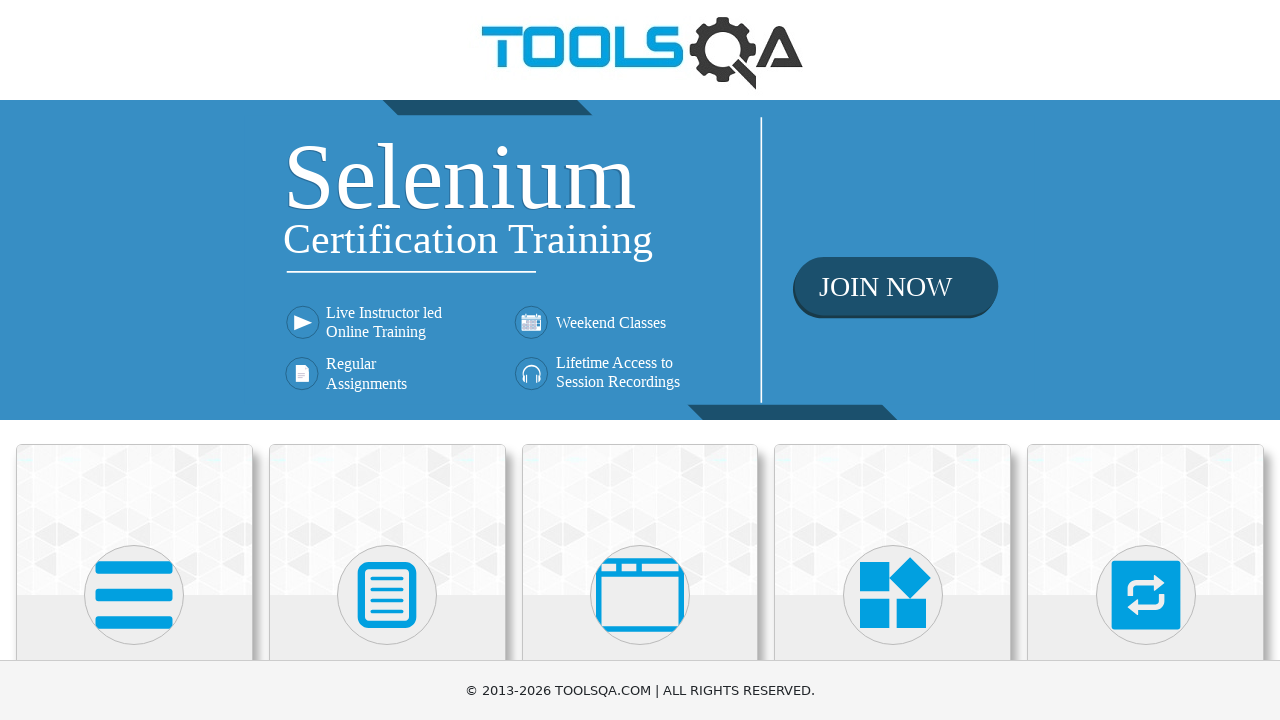

Clicked on Elements card at (134, 360) on text=Elements
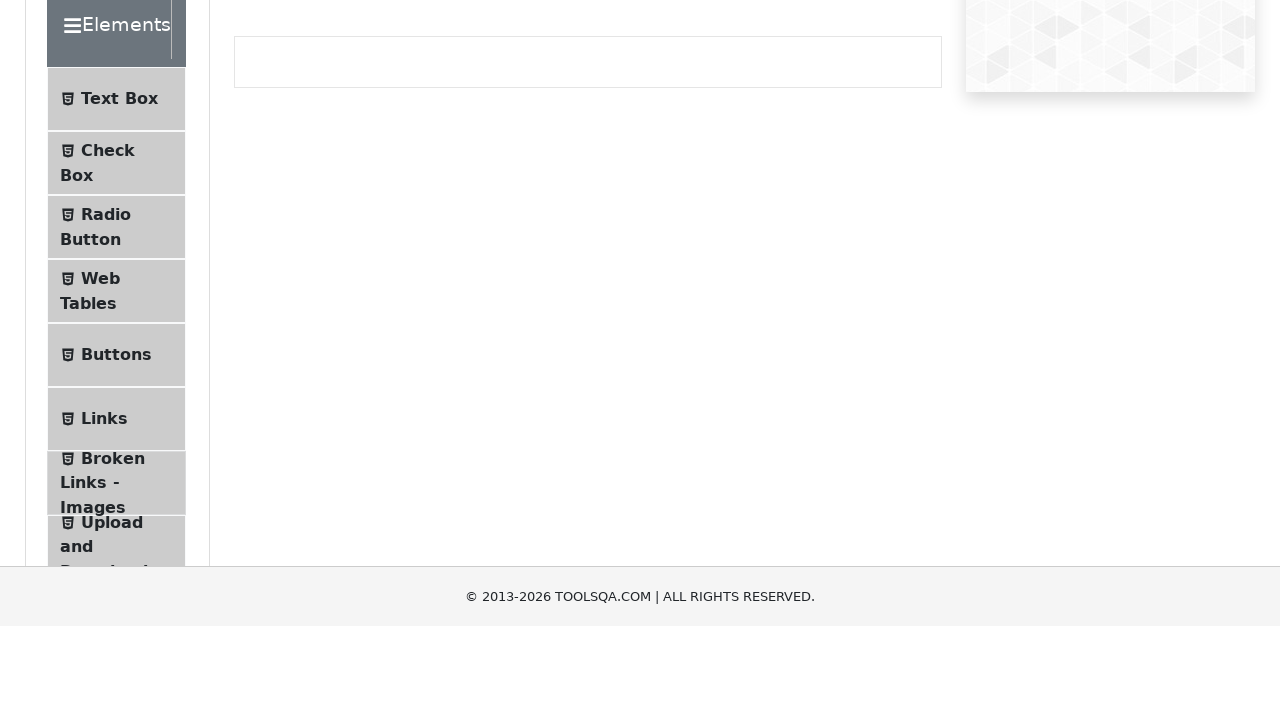

Clicked on Buttons in left menu at (116, 517) on text=Buttons
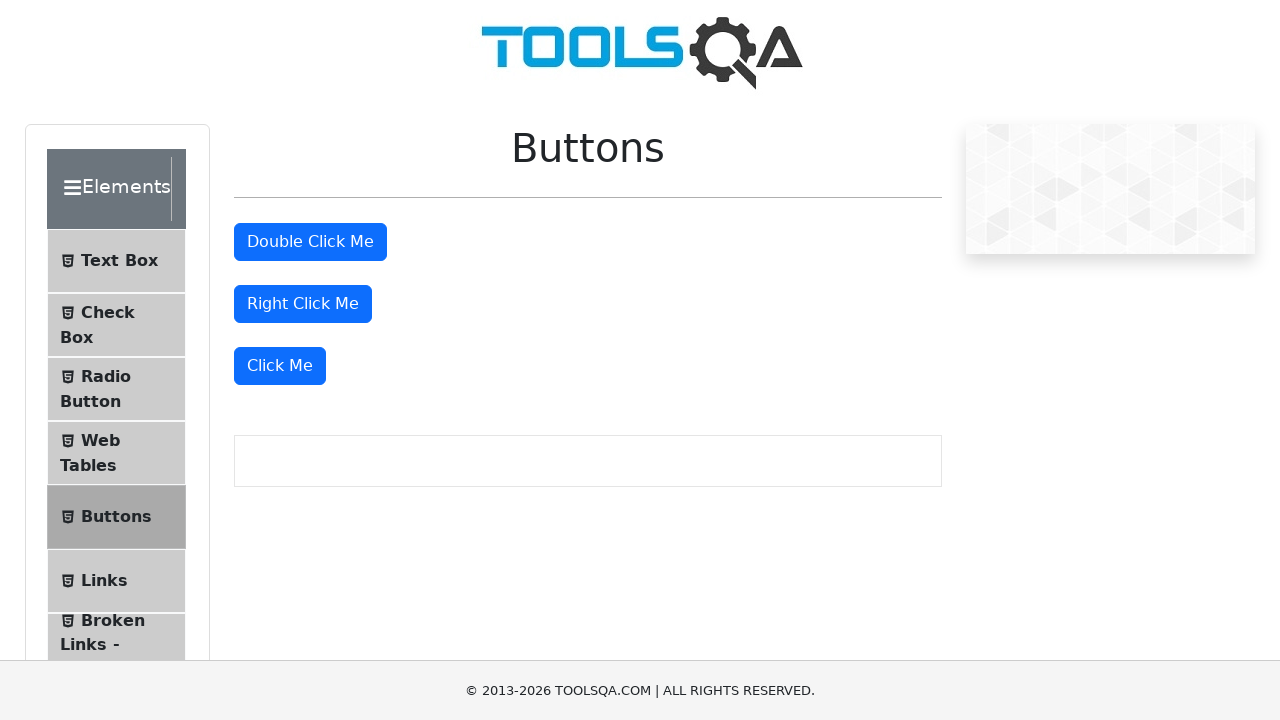

Double-clicked the 'Double Click Me' button at (310, 242) on #doubleClickBtn
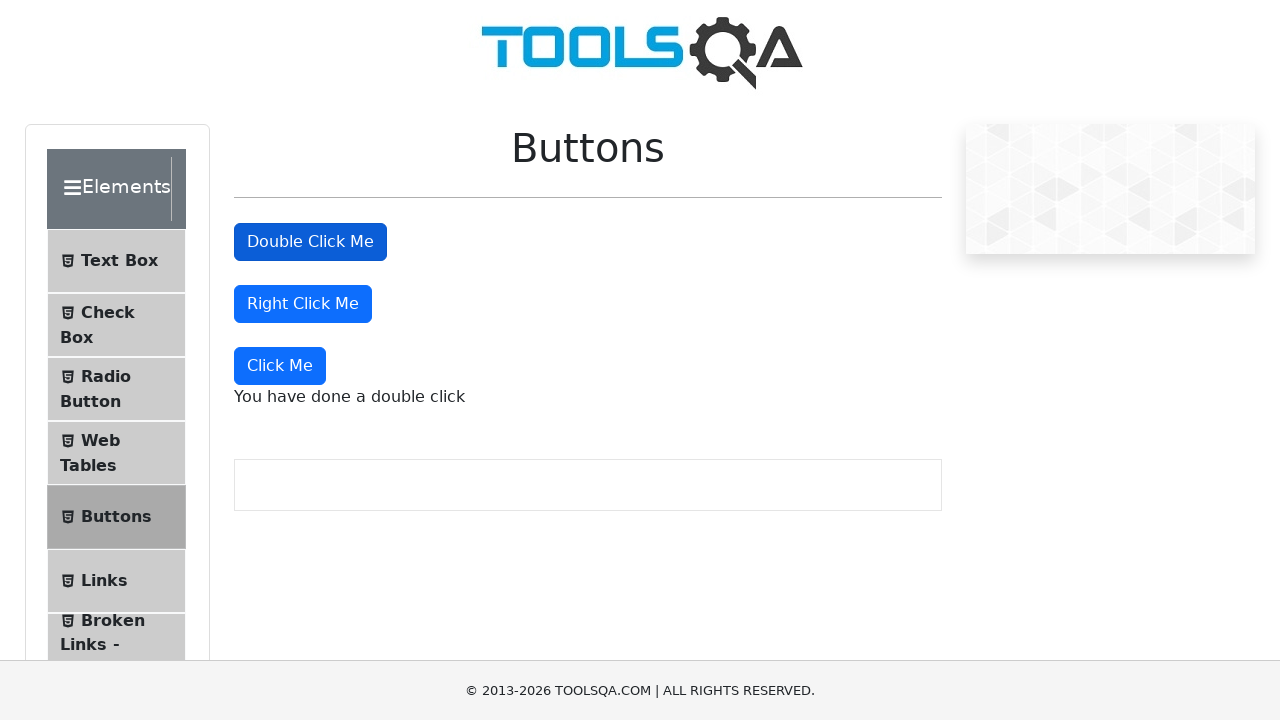

Retrieved double-click confirmation message
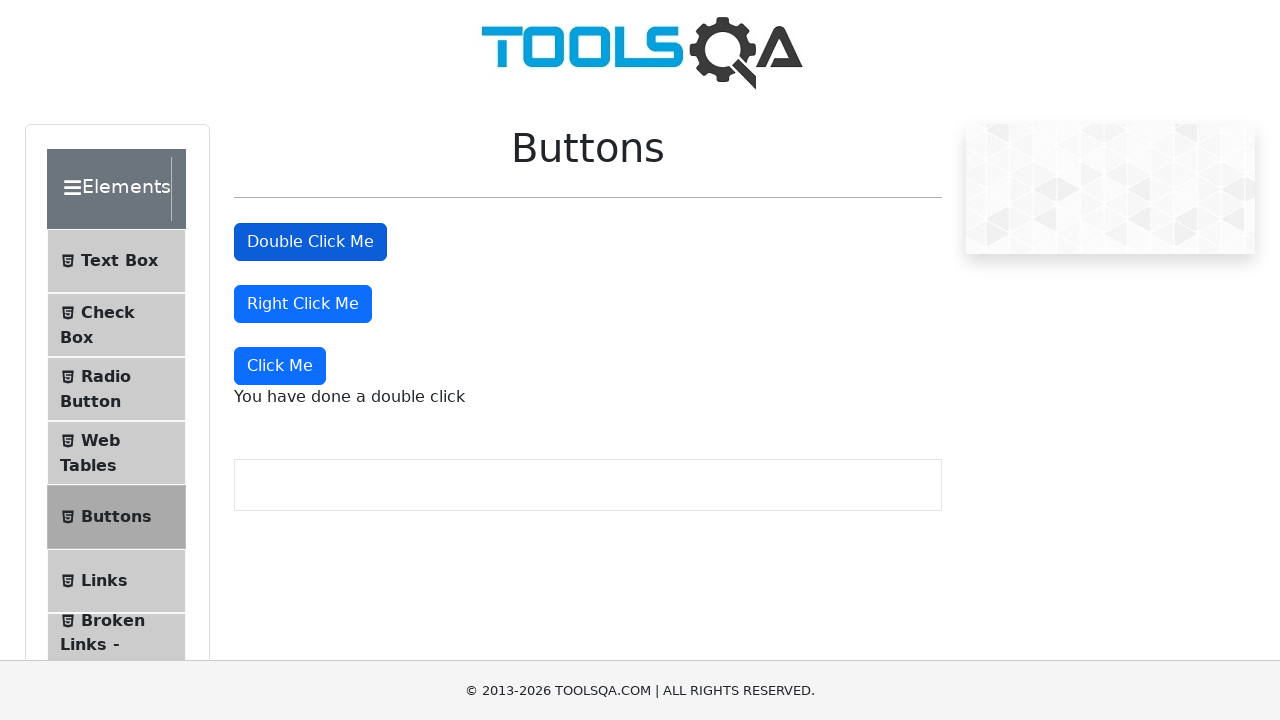

Verified double-click message matches expected text: 'You have done a double click'
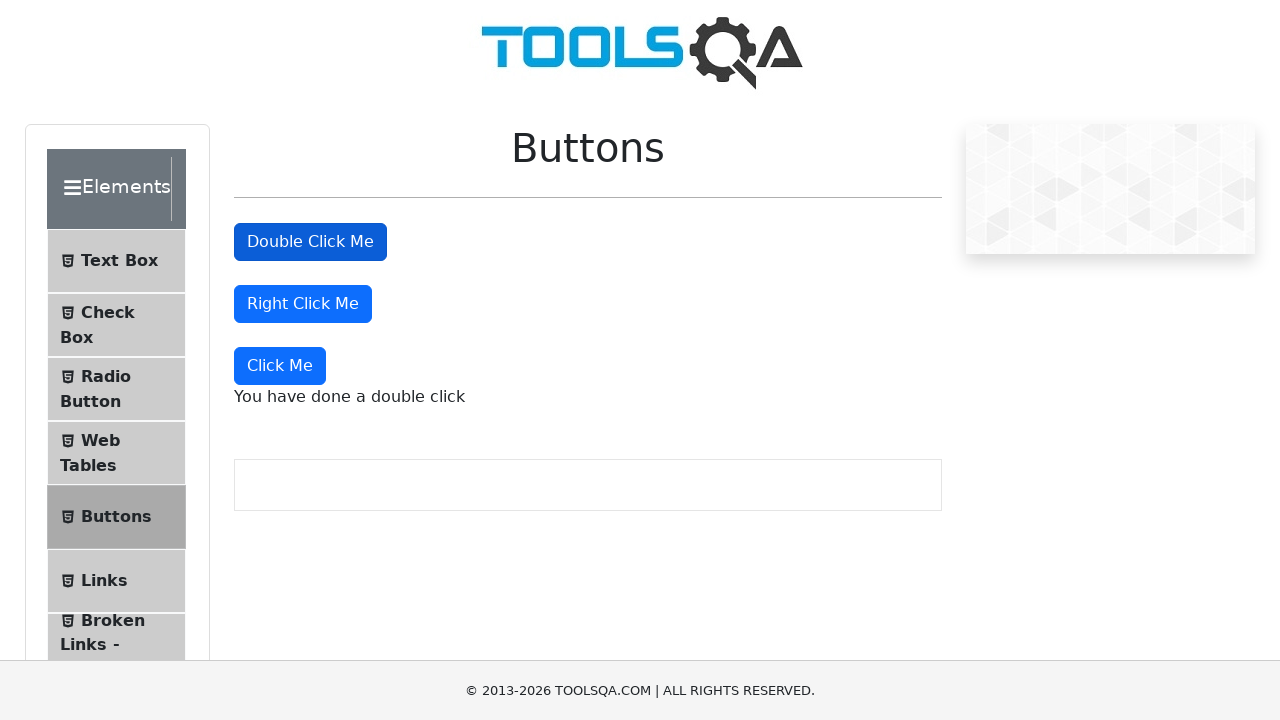

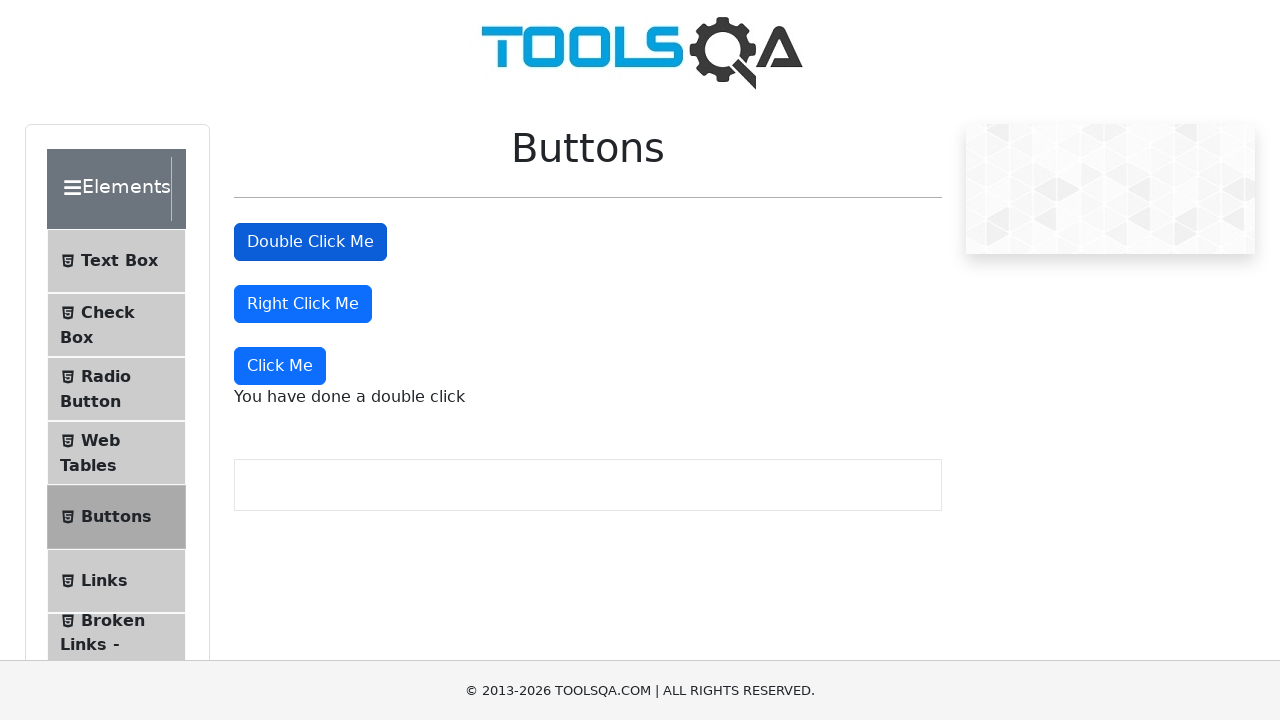